Tests registration form validation by attempting to create a user without providing an email address

Starting URL: https://practice.automationtesting.in/my-account/

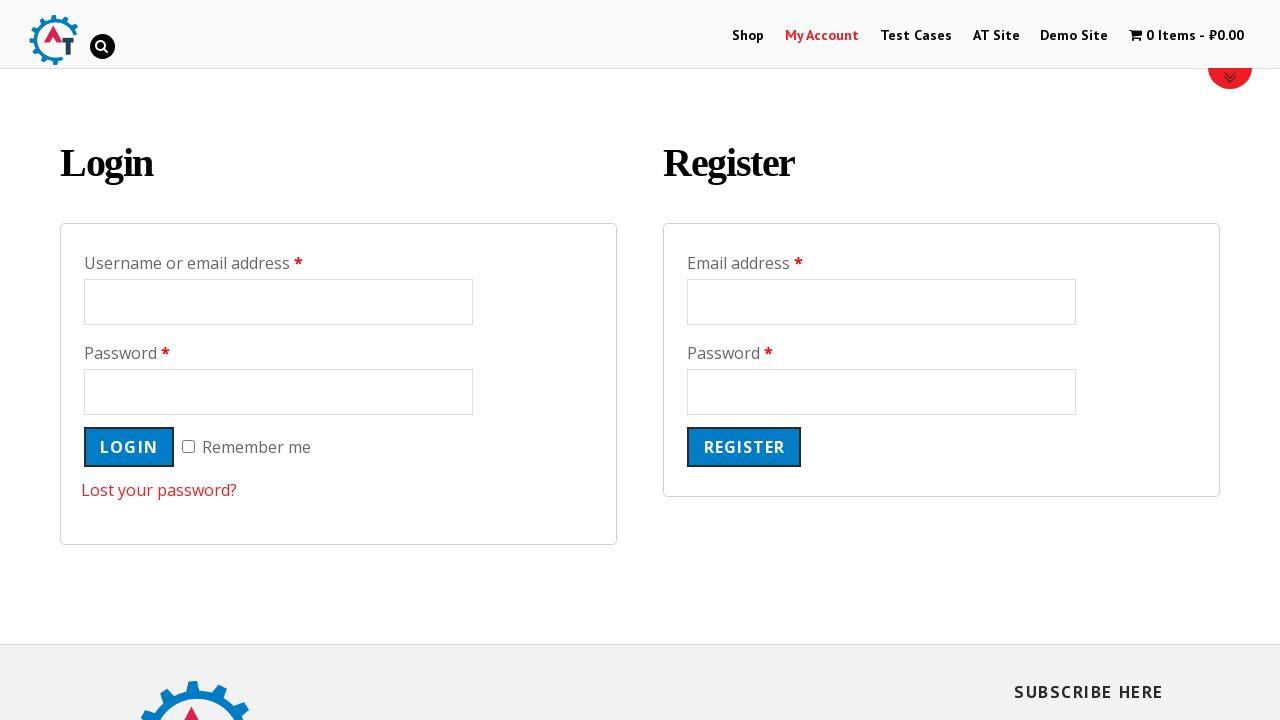

Left email field empty on #reg_email
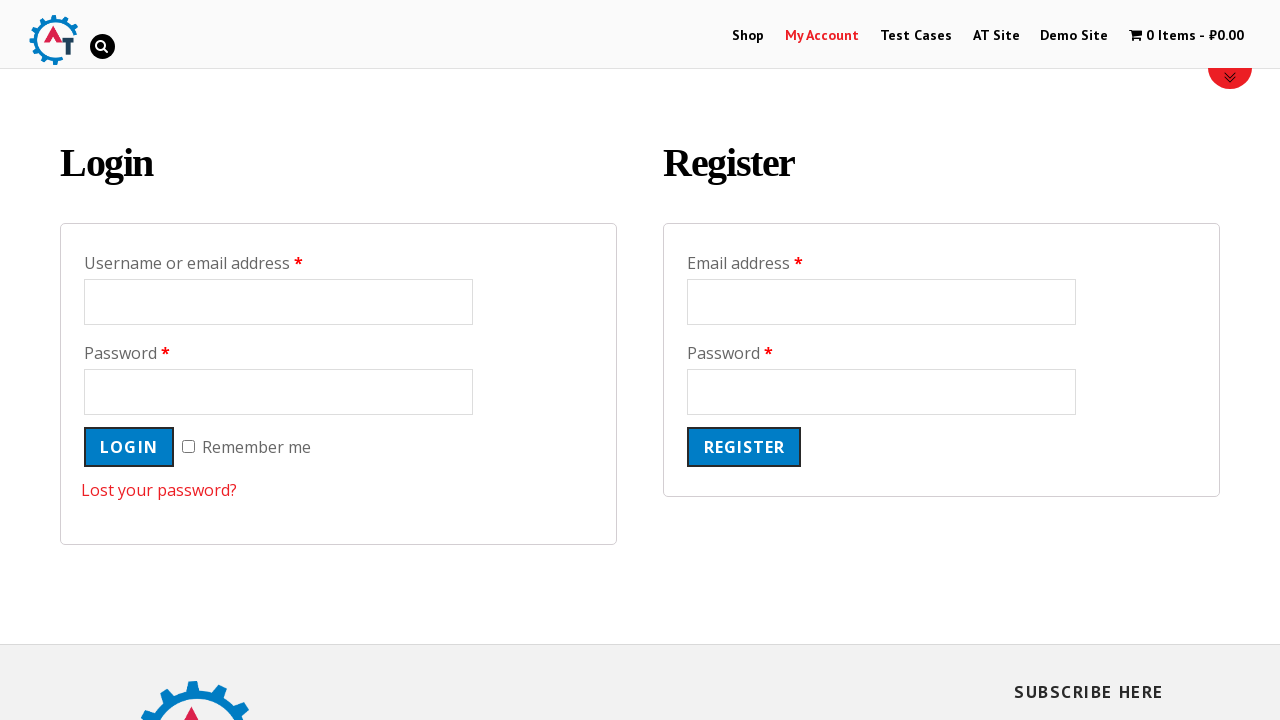

Filled password field with 'senhaDificil**888///' on #reg_password
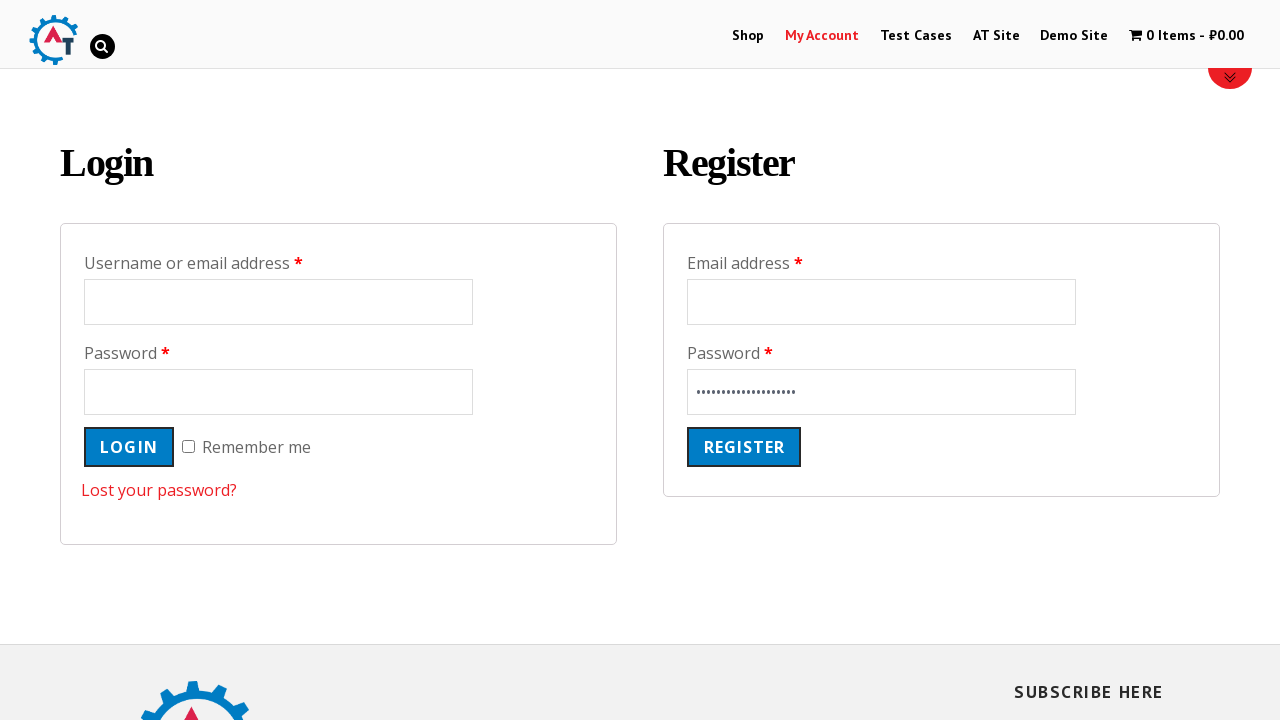

Clicked register button to submit form without email at (744, 447) on #customer_login > div.u-column2.col-2 > form > p.woocomerce-FormRow.form-row > i
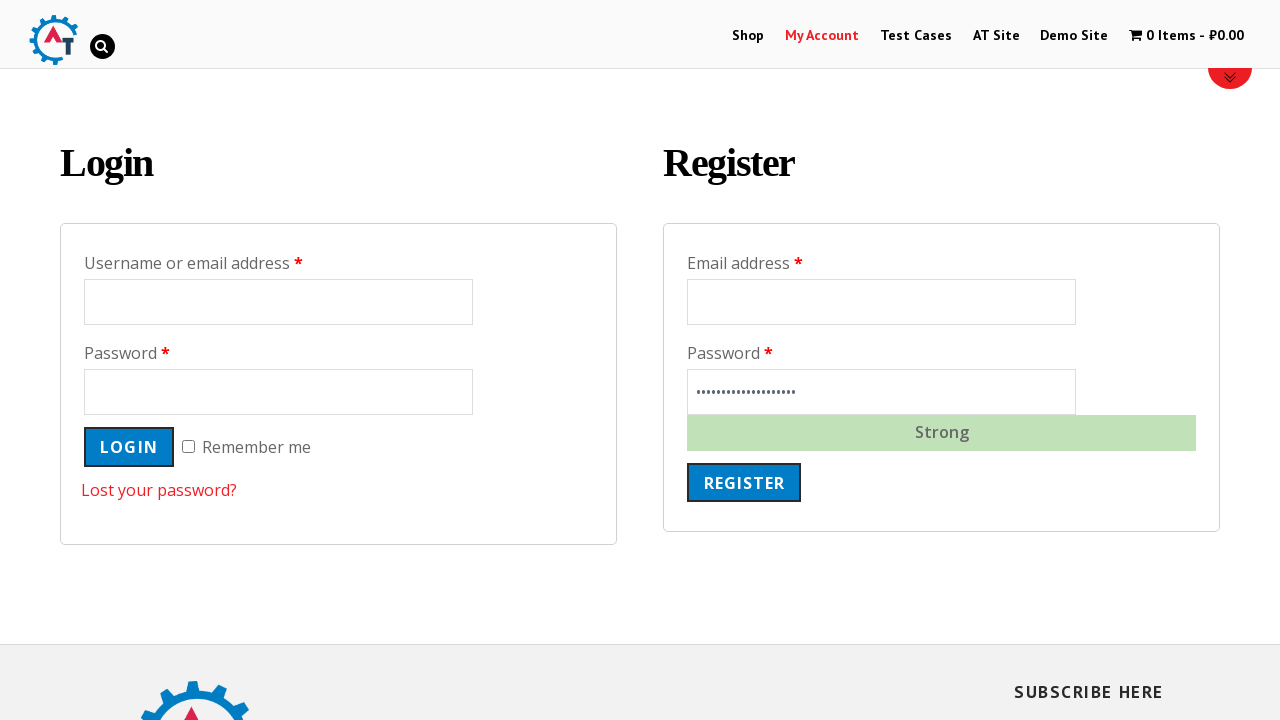

Waited 1 second for registration validation response
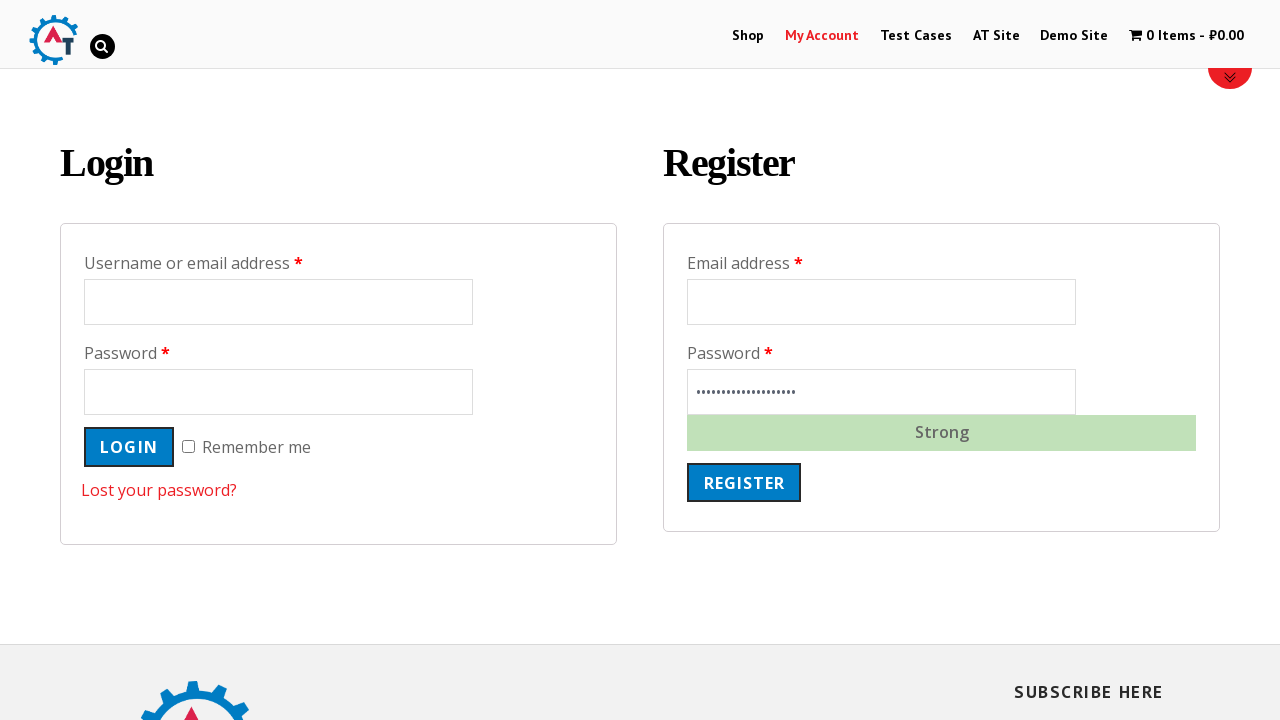

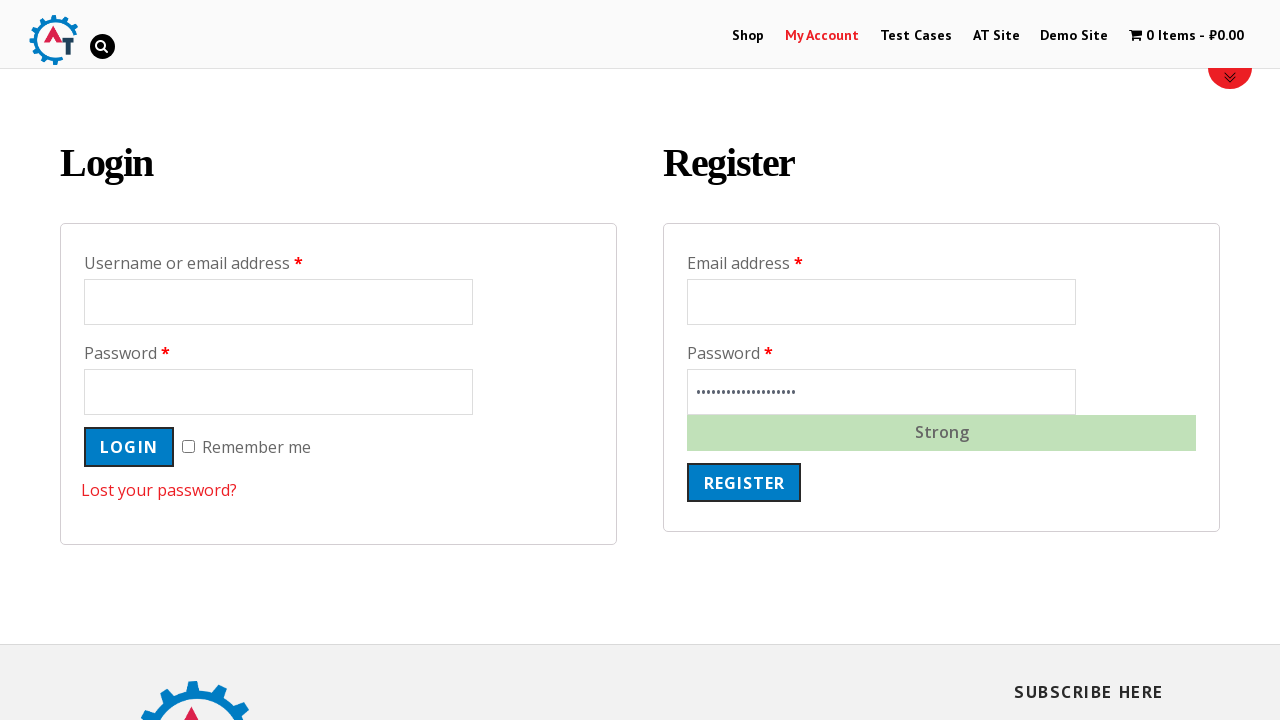